Navigates to the SpiceJet airline homepage and waits for the page to load

Starting URL: https://www.spicejet.com/

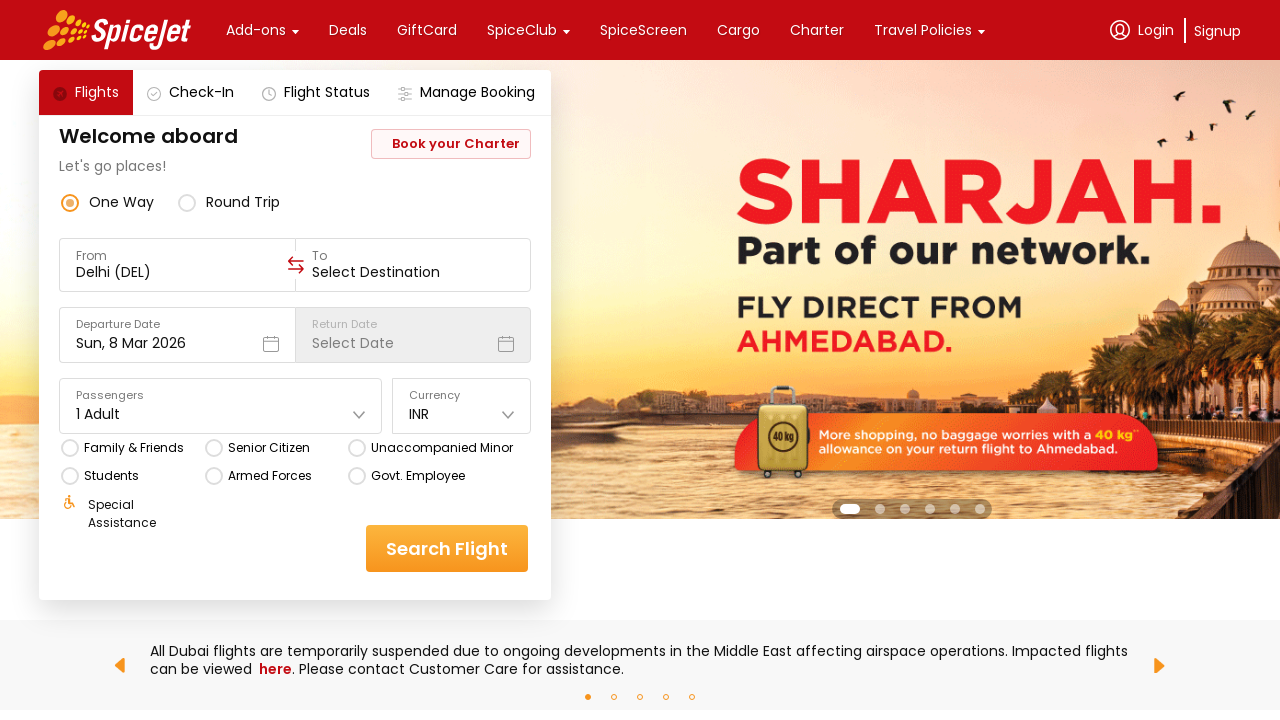

Navigated to SpiceJet airline homepage
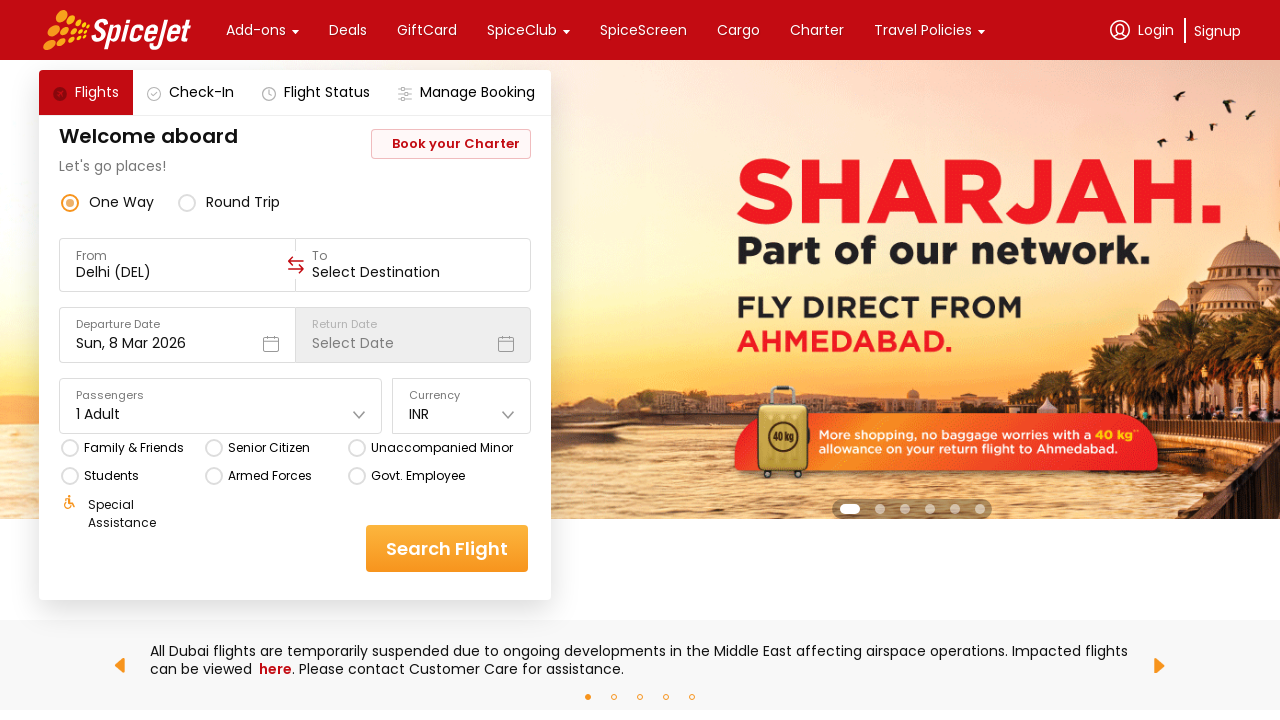

DOM content loaded on SpiceJet homepage
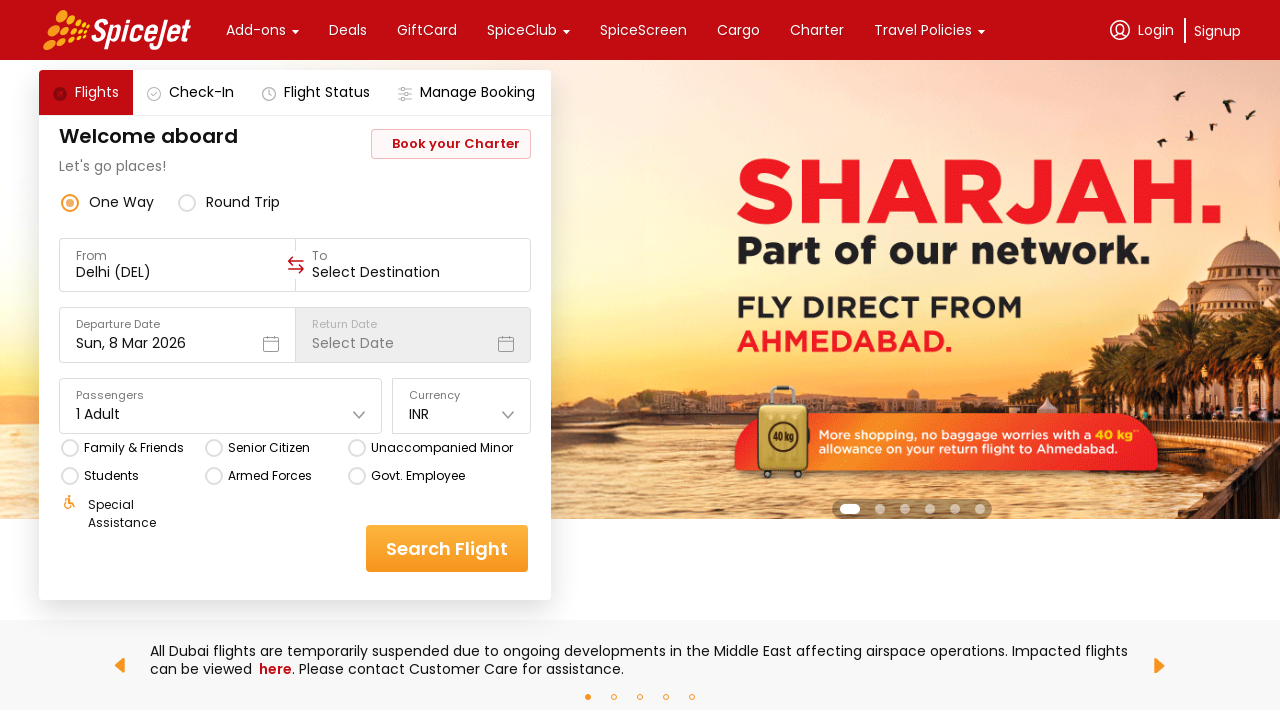

Body element is visible, page fully loaded
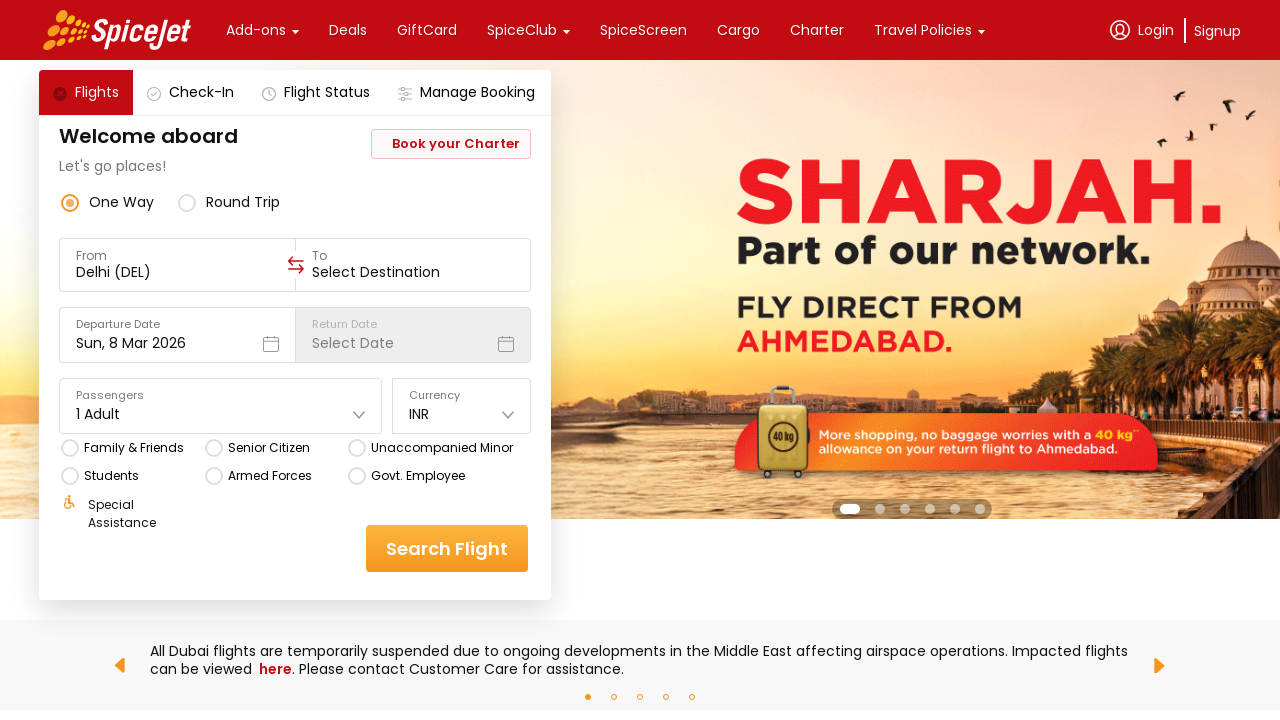

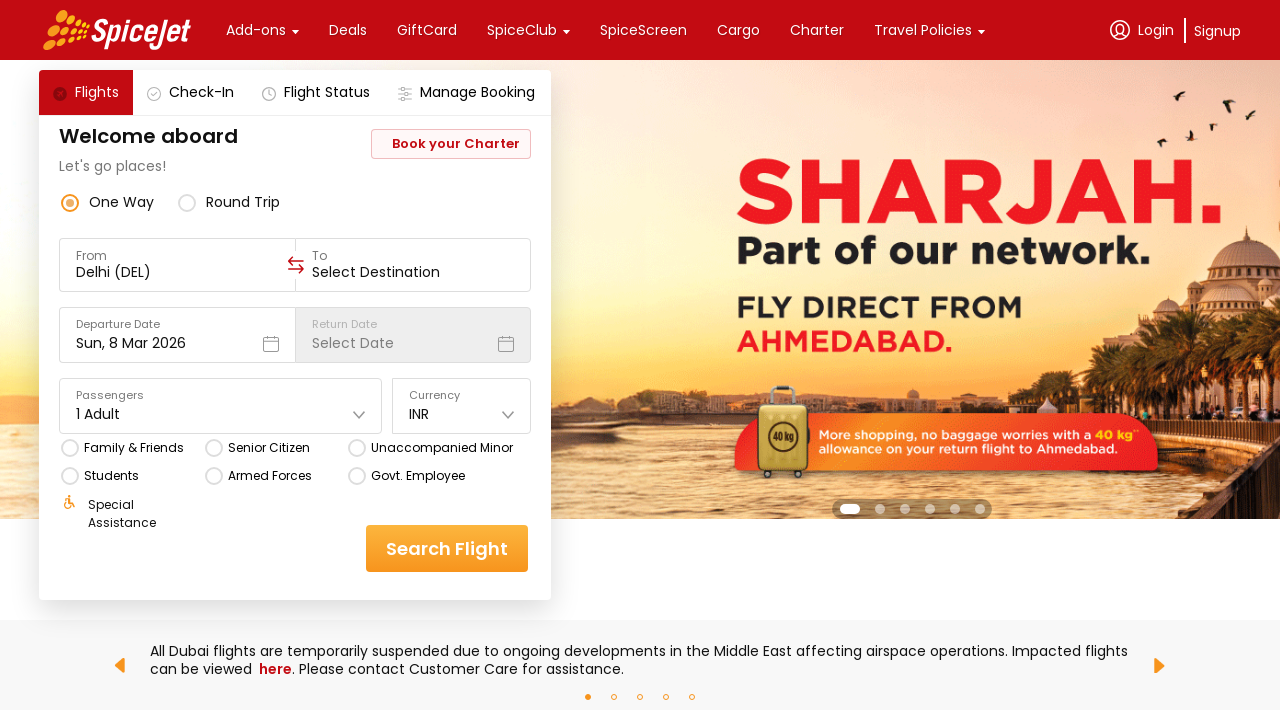